Tests JavaScript alert handling including simple alerts, confirm dialogs, and prompt dialogs on the Heroku test page

Starting URL: https://the-internet.herokuapp.com/javascript_alerts

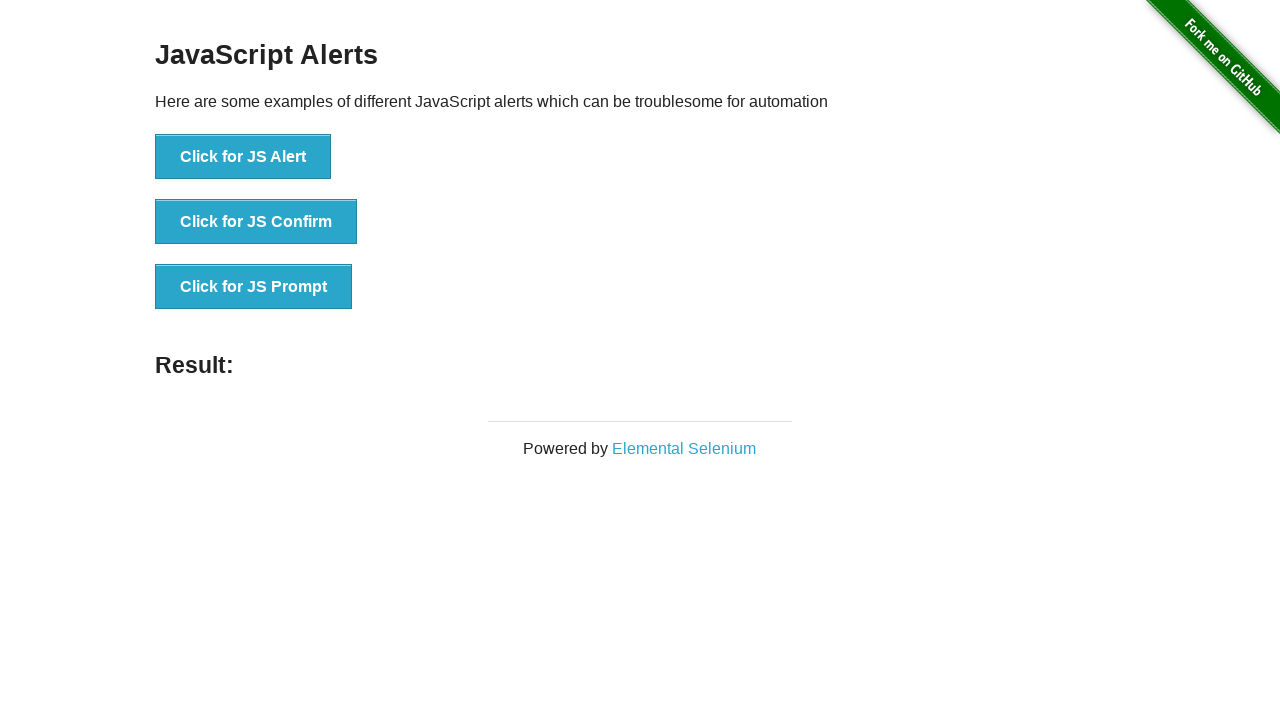

Clicked button to trigger simple alert at (243, 157) on xpath=//*[@id='content']/div/ul/li[1]/button
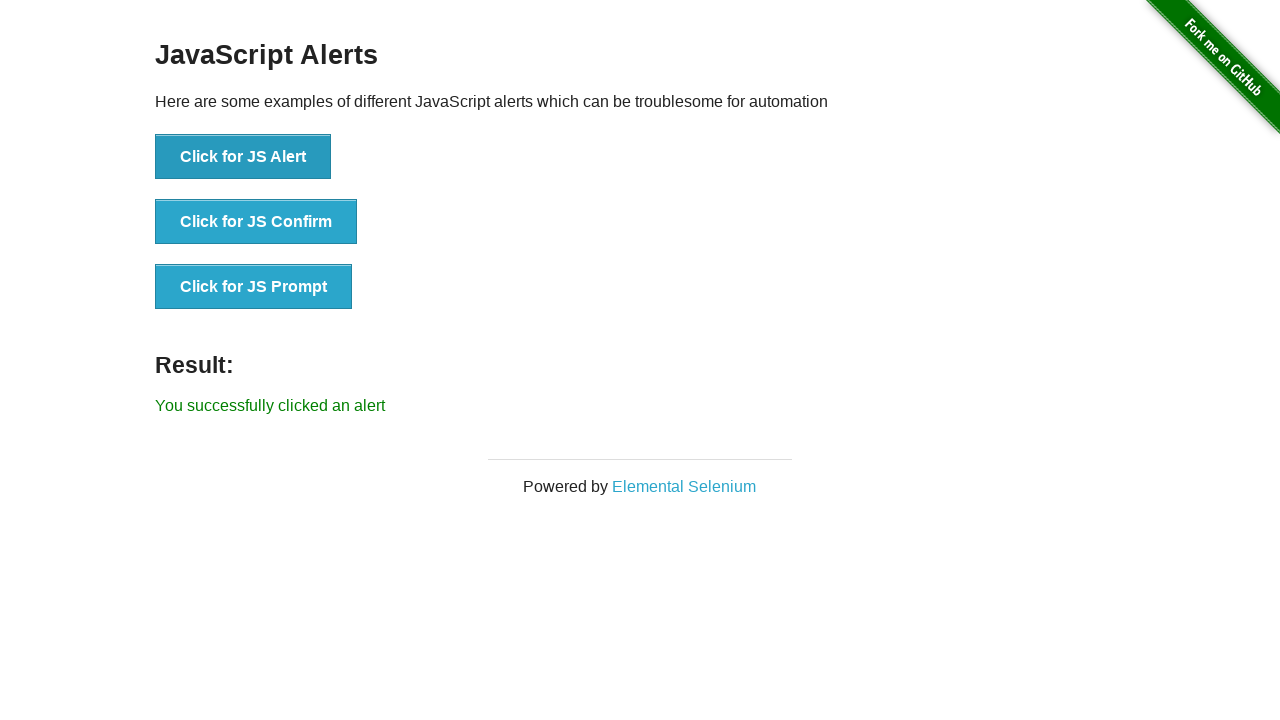

Simple alert dialog accepted
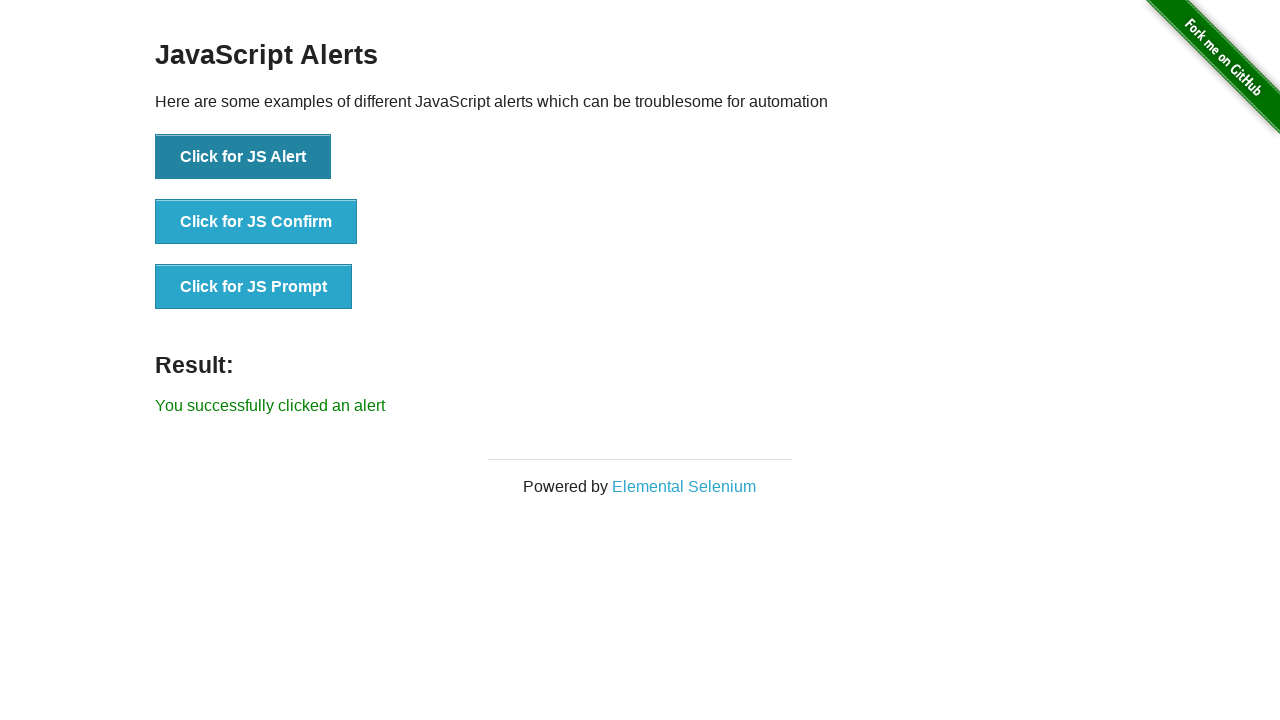

Clicked button to trigger confirm dialog at (256, 222) on xpath=//*[@id='content']/div/ul/li[2]/button
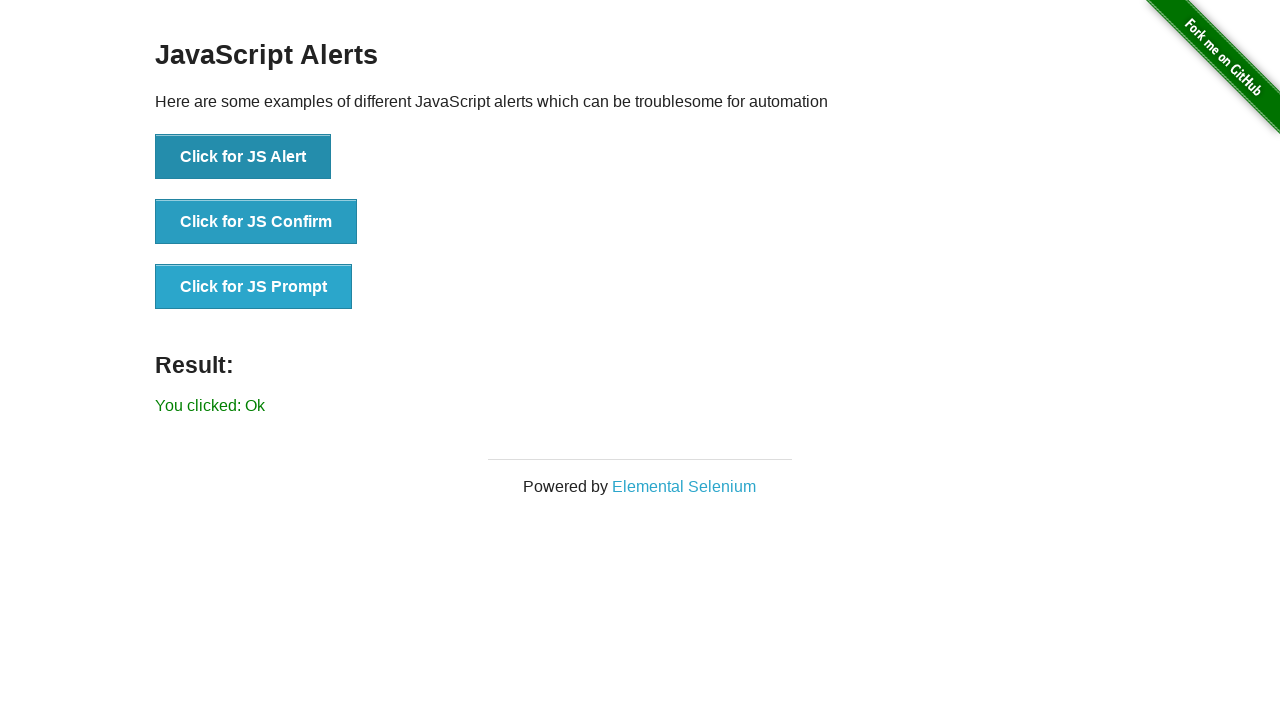

Confirm dialog accepted with OK
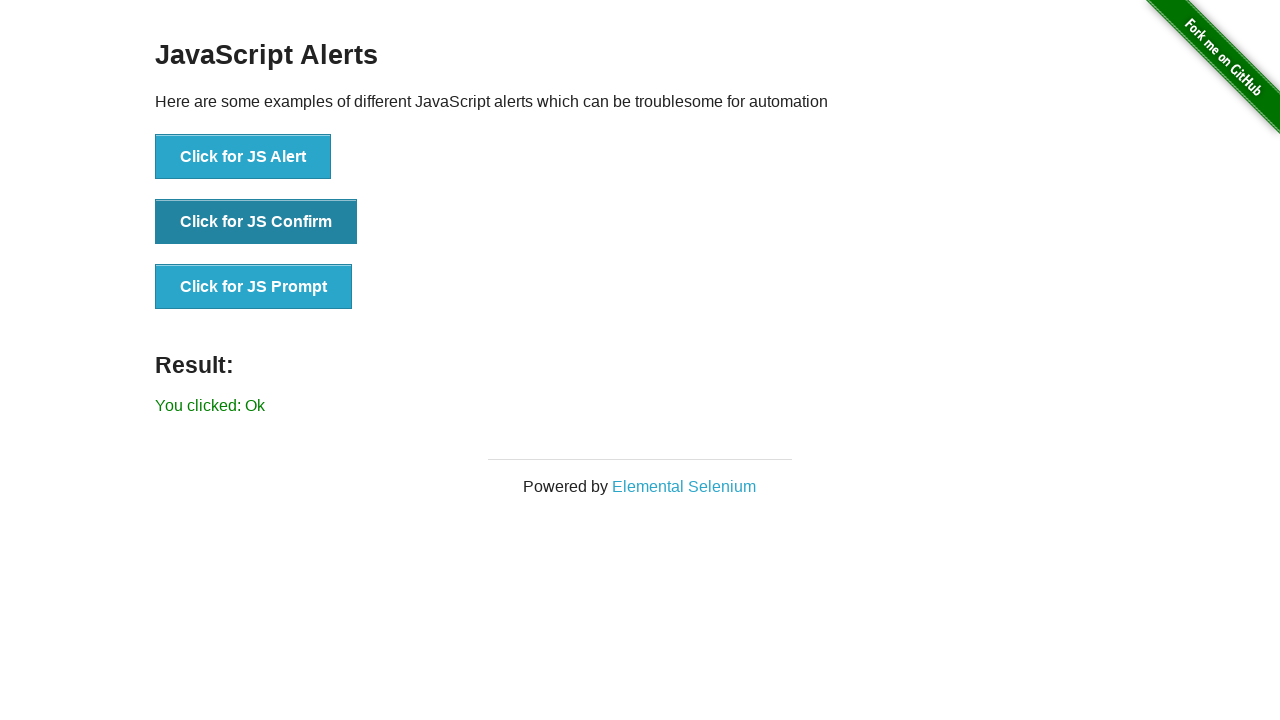

Clicked button to trigger prompt dialog at (254, 287) on xpath=//*[@id='content']/div/ul/li[3]/button
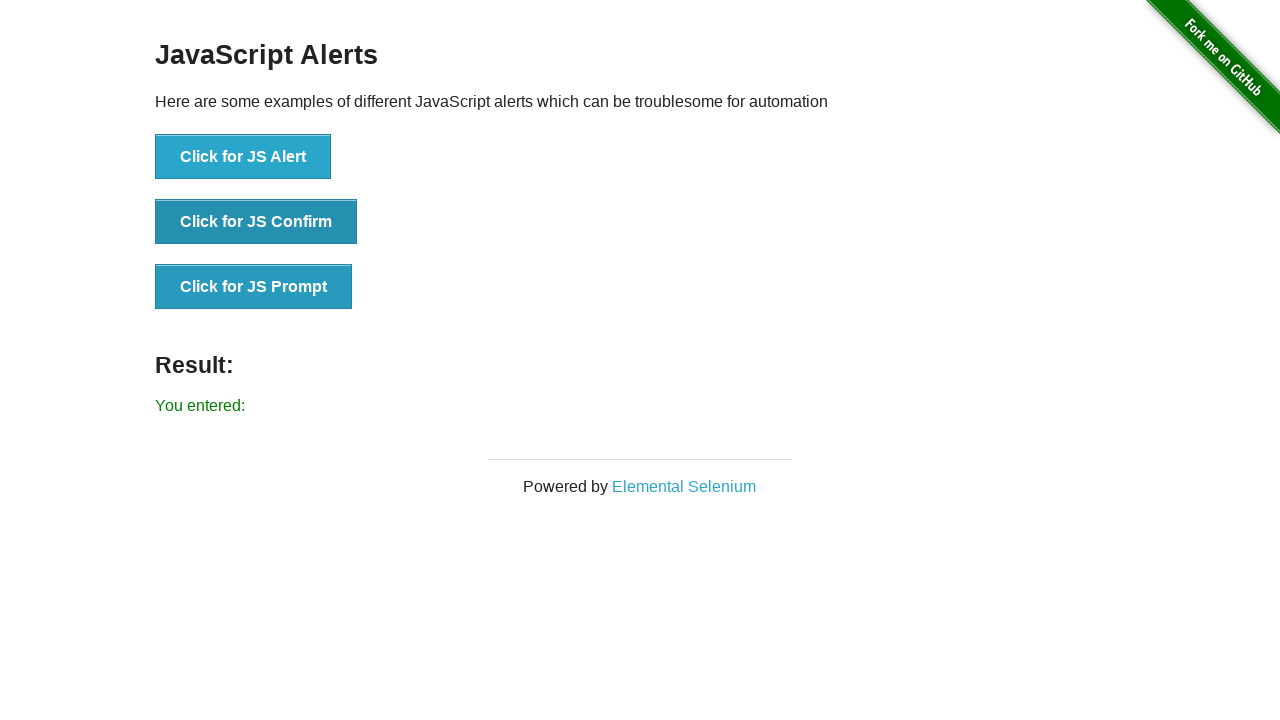

Prompt dialog accepted with input 'Welcome'
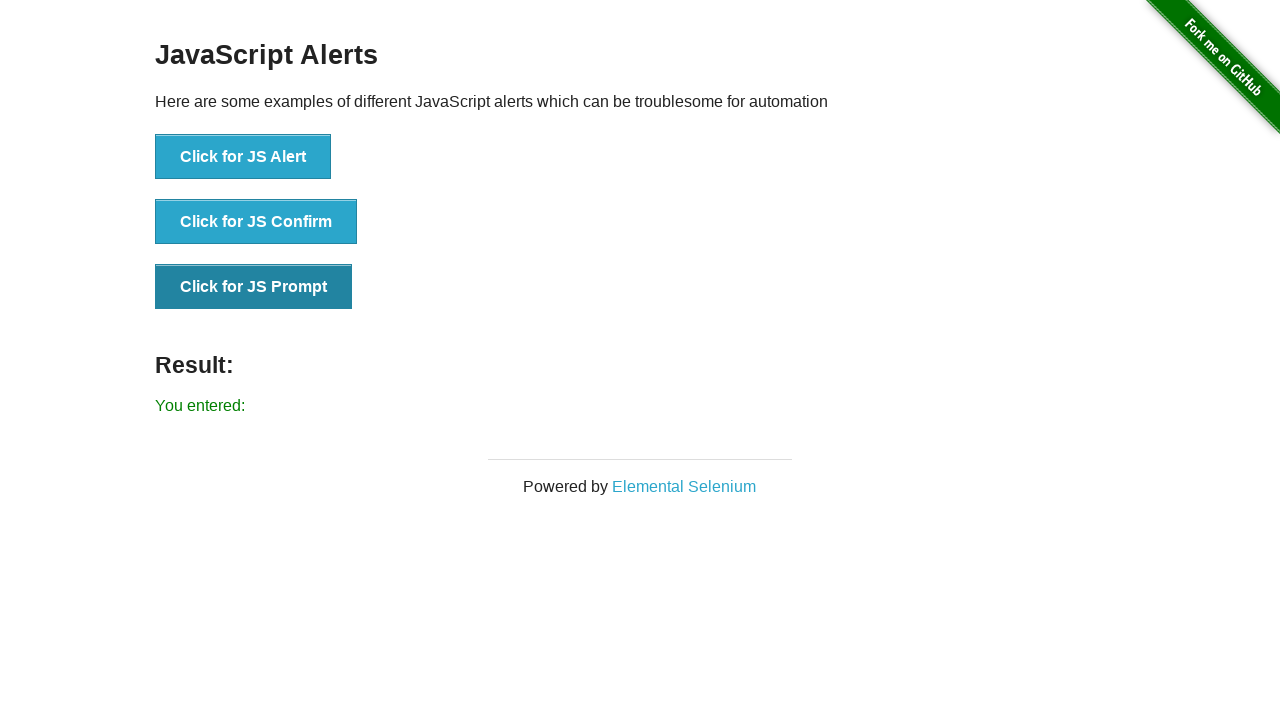

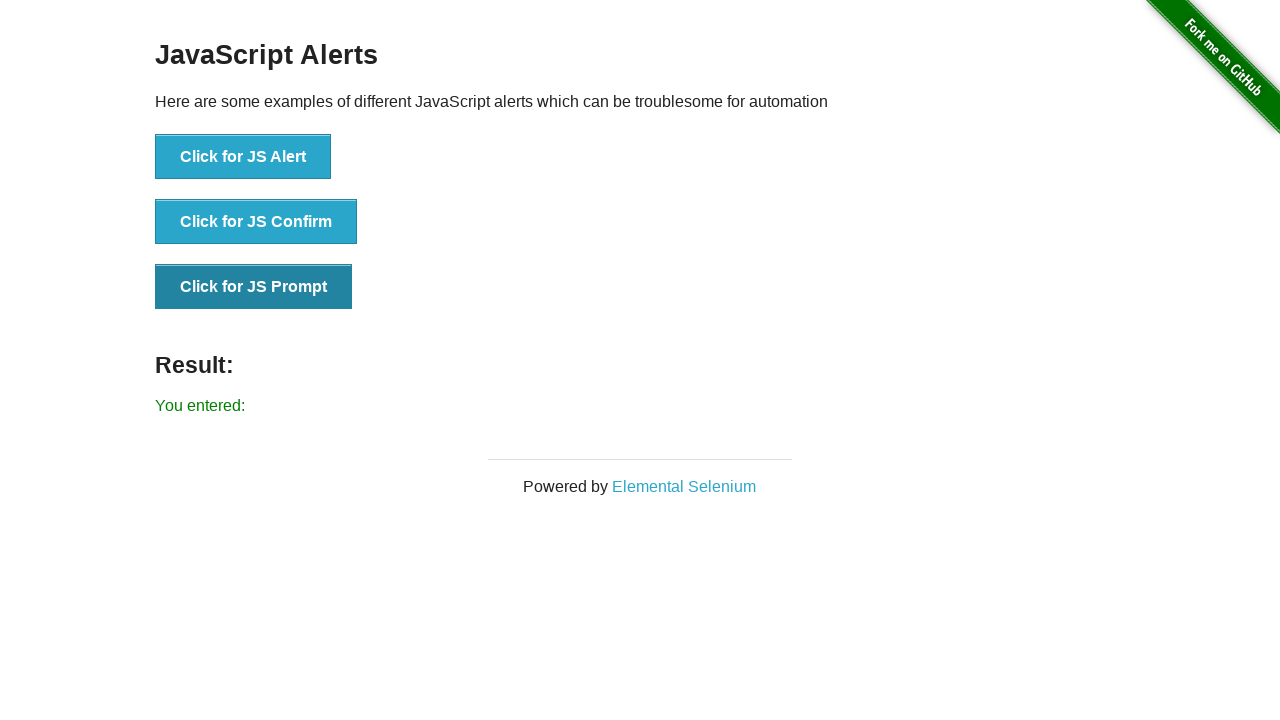